Tests a math challenge form by extracting a value from an element's attribute, calculating a result using a mathematical formula, filling in the answer, checking a checkbox, selecting a radio button, and submitting the form.

Starting URL: http://suninjuly.github.io/get_attribute.html

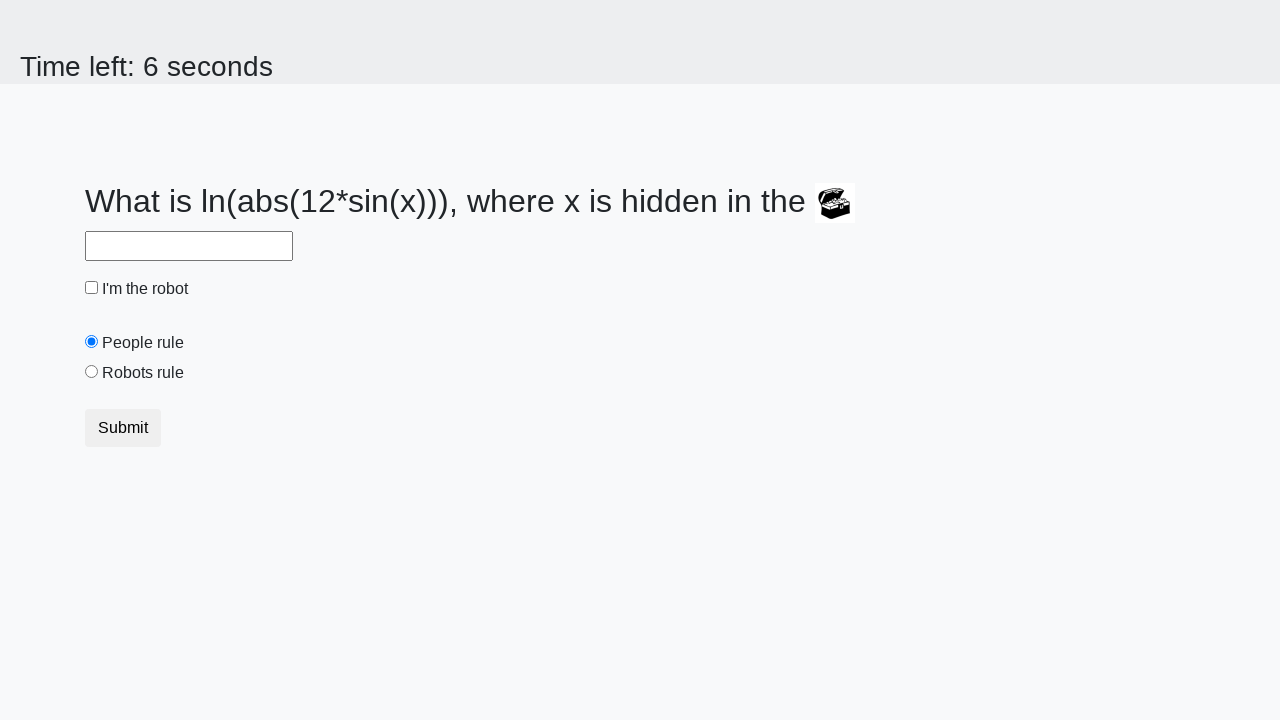

Located treasure element
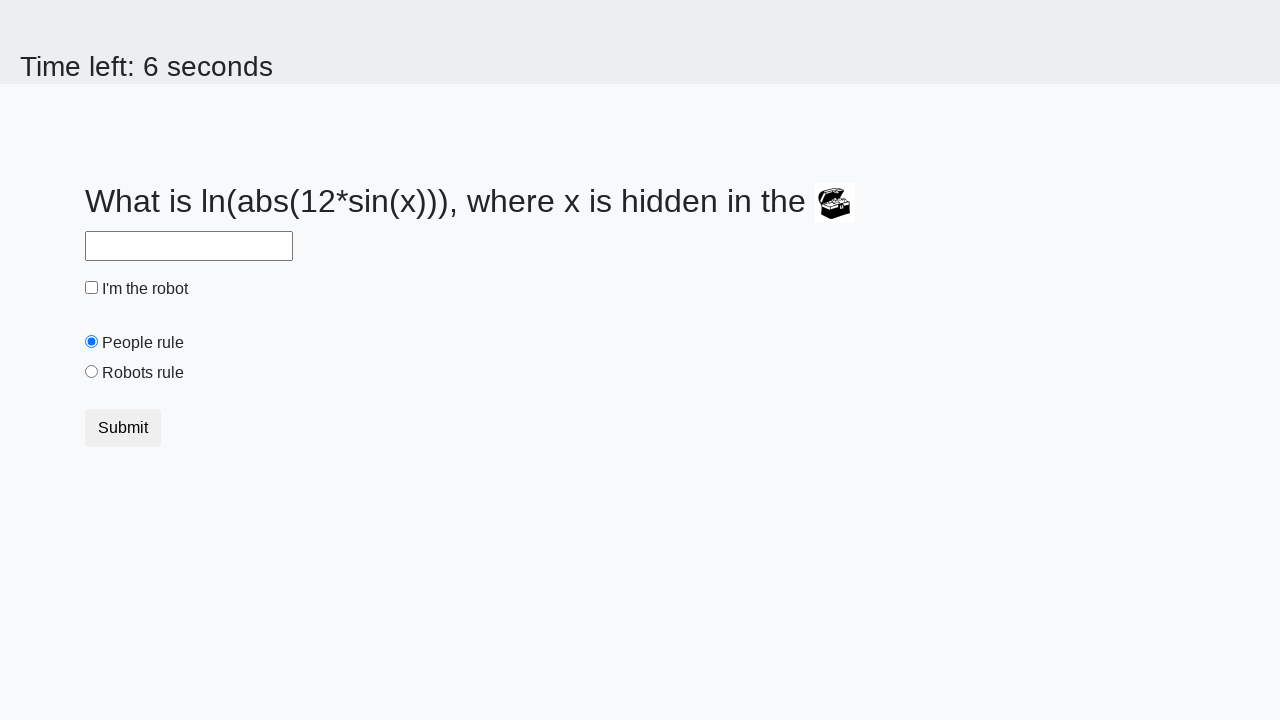

Extracted valuex attribute from treasure element: 58
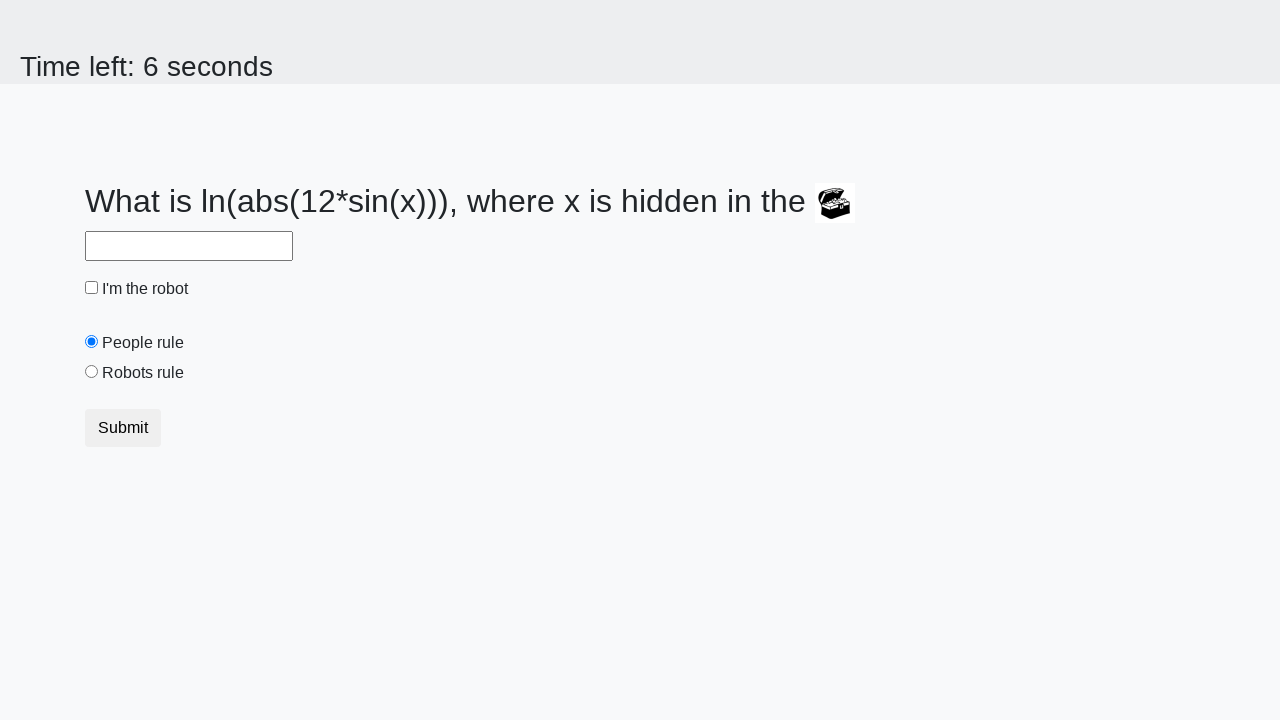

Calculated answer using mathematical formula: 2.47775377696324
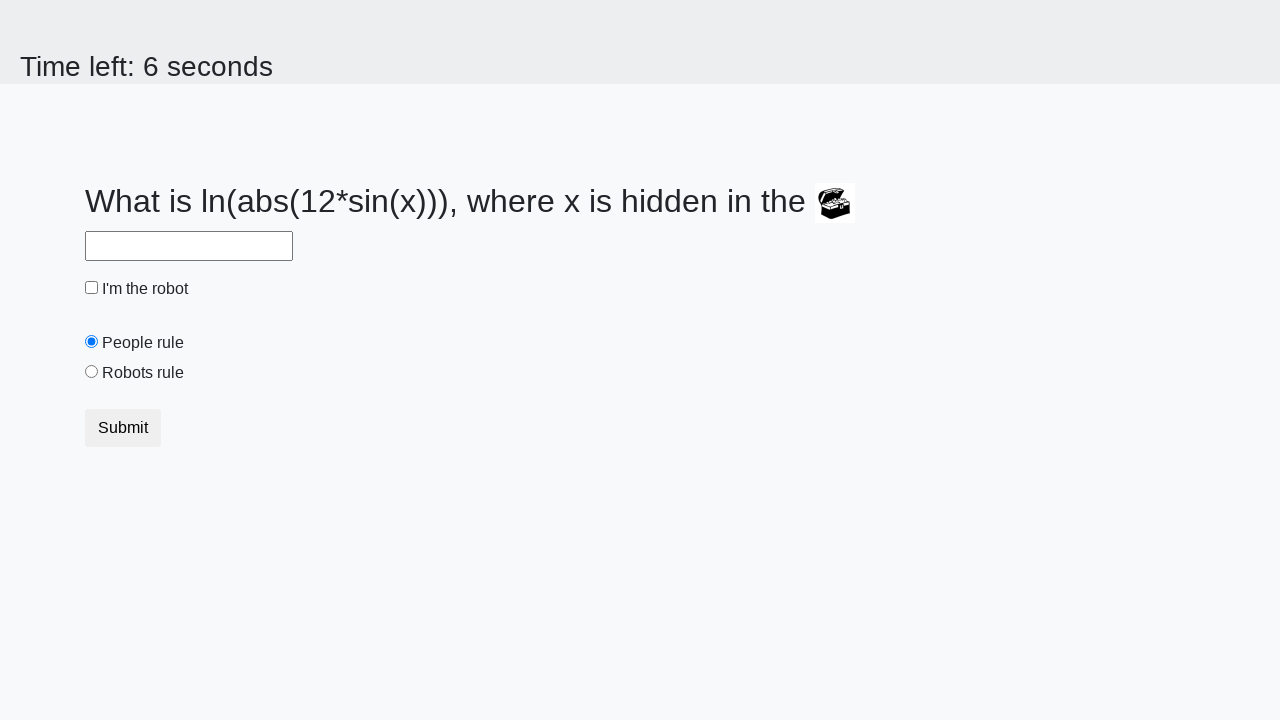

Filled answer field with calculated value: 2.47775377696324 on #answer
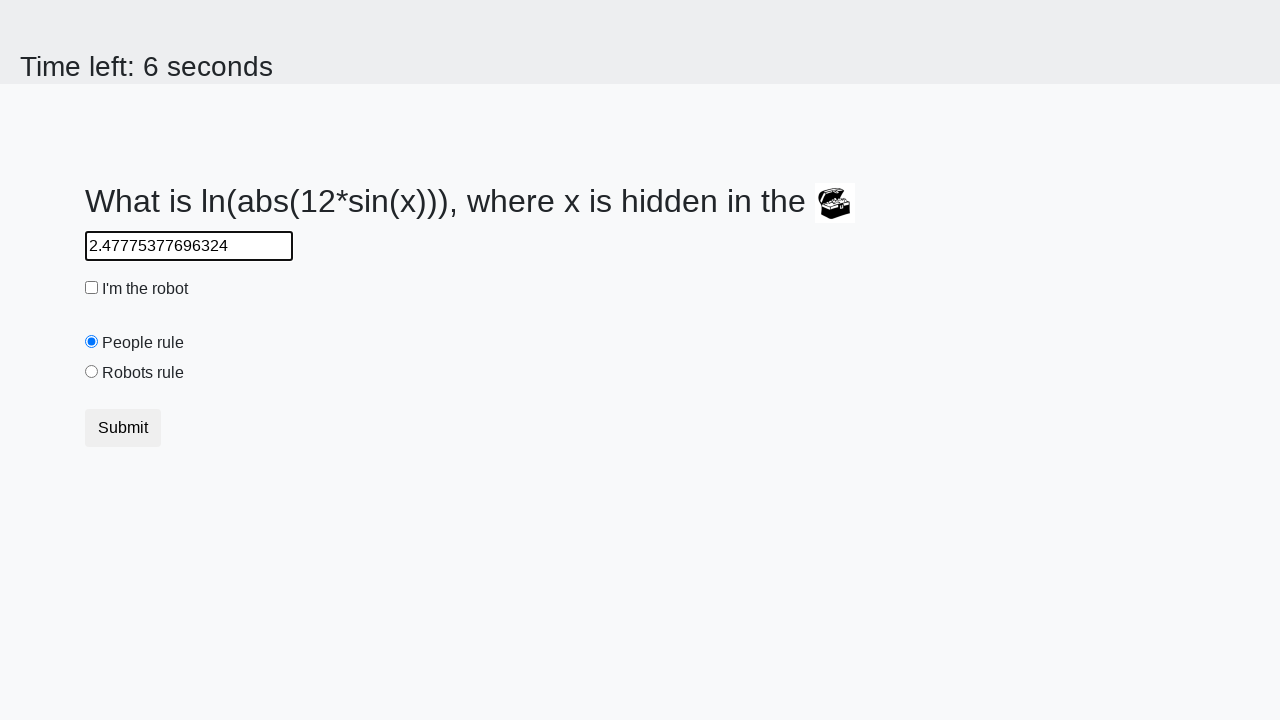

Checked the robot checkbox at (92, 288) on #robotCheckbox
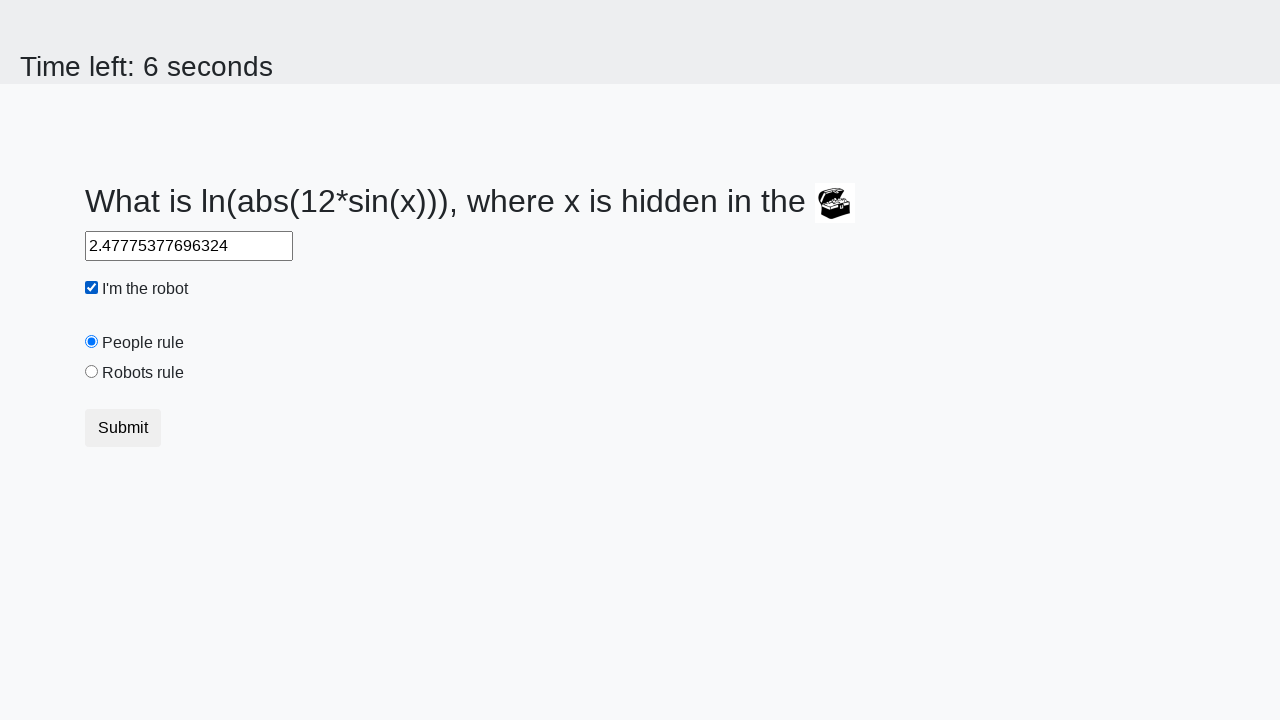

Selected the 'robots rule' radio button at (92, 372) on #robotsRule
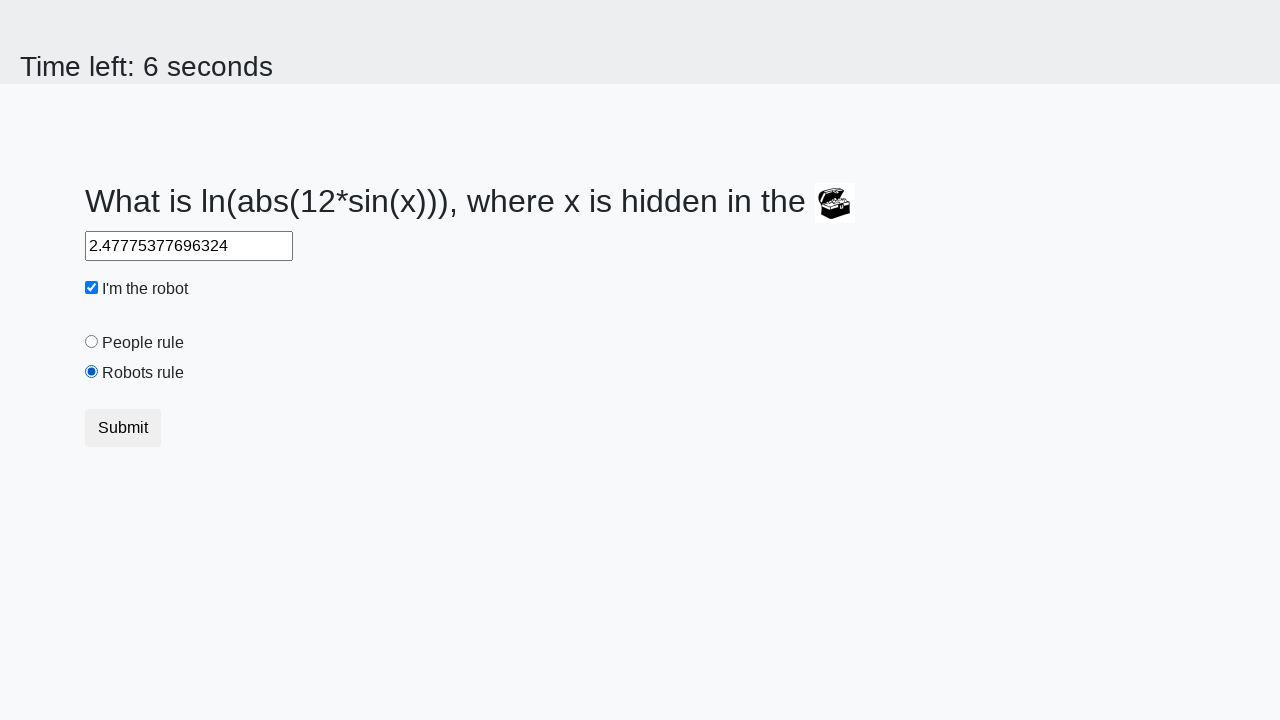

Submitted the form at (123, 428) on button[type='submit']
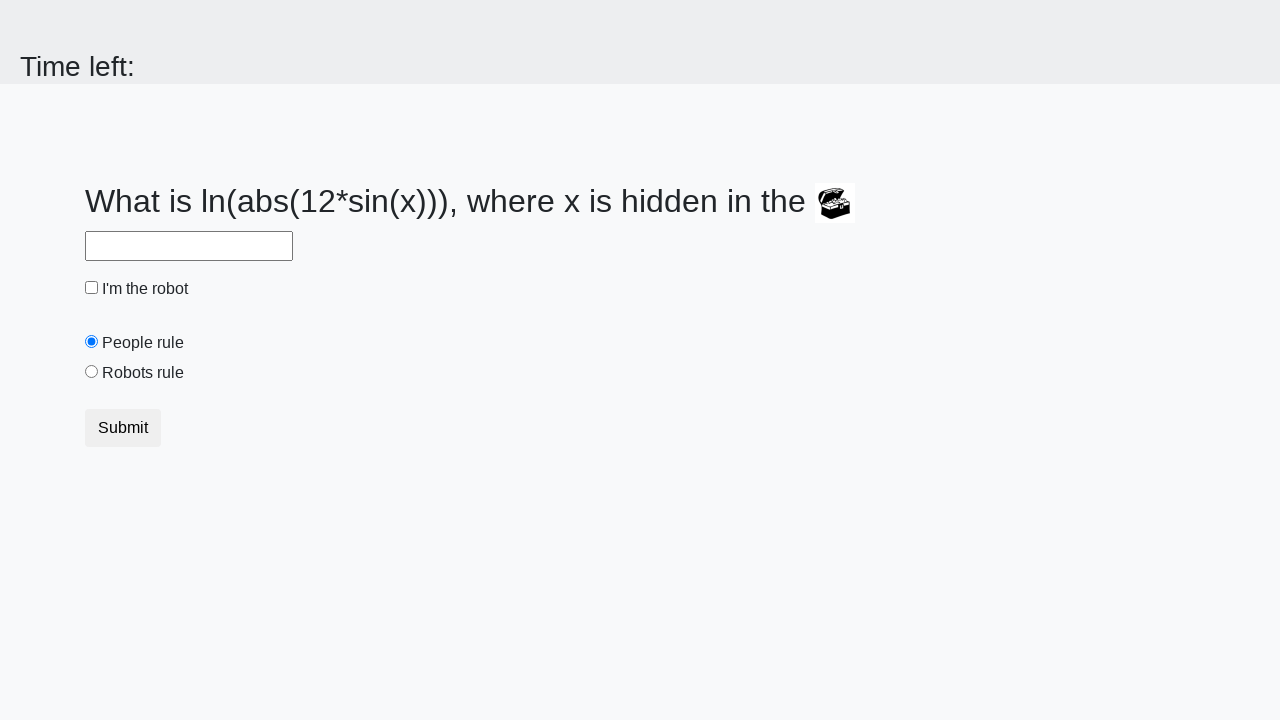

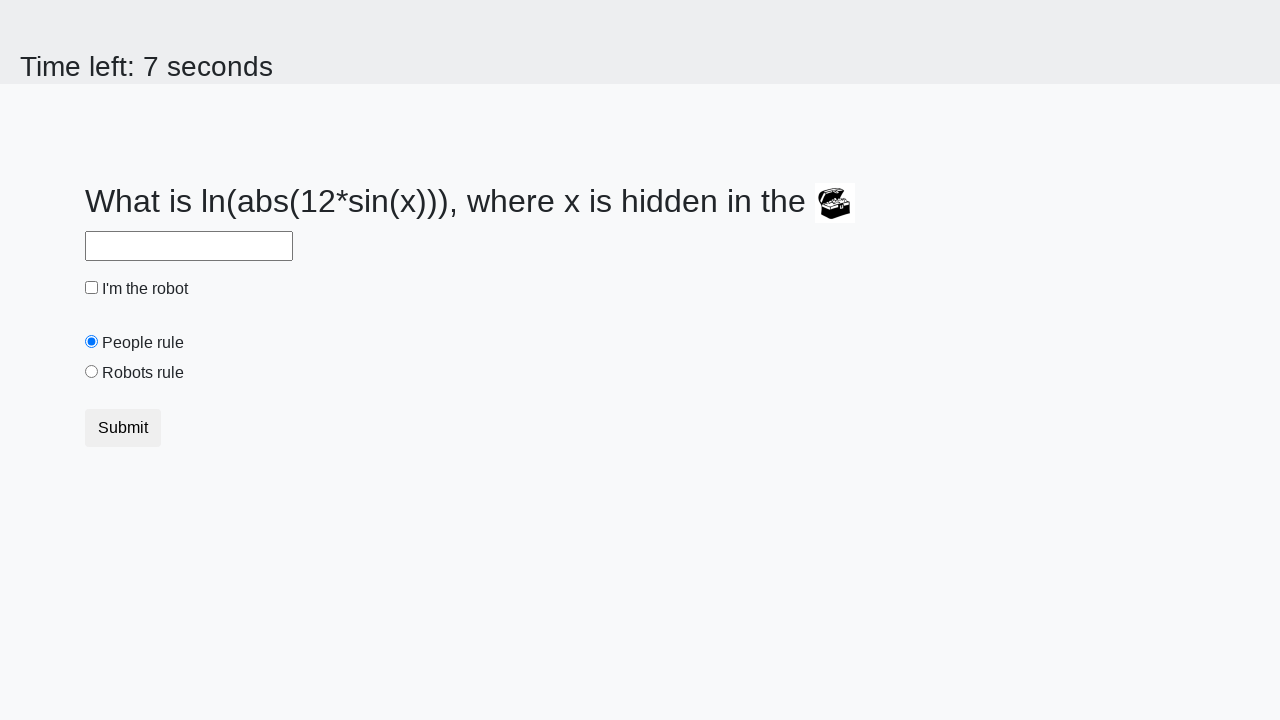